Tests JavaScript alert handling by clicking a button that triggers an alert, waiting for the alert to appear, and then accepting it.

Starting URL: https://the-internet.herokuapp.com/javascript_alerts

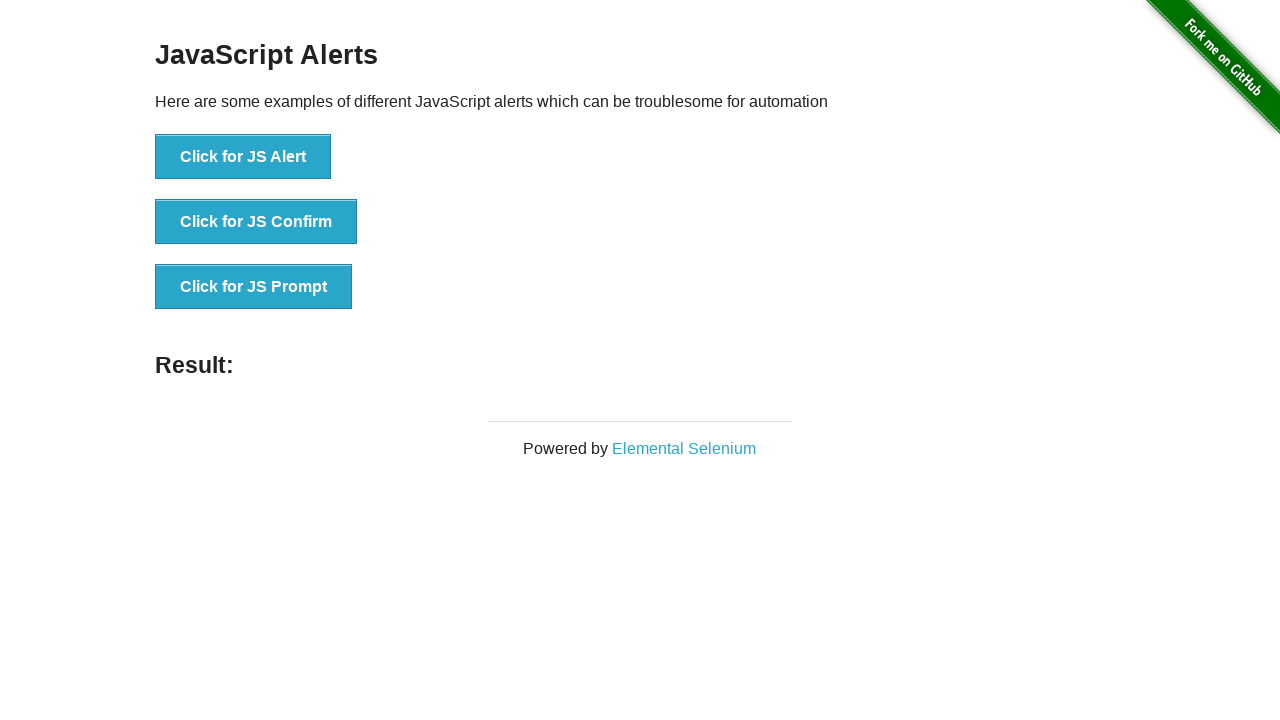

Registered dialog handler to automatically accept alerts
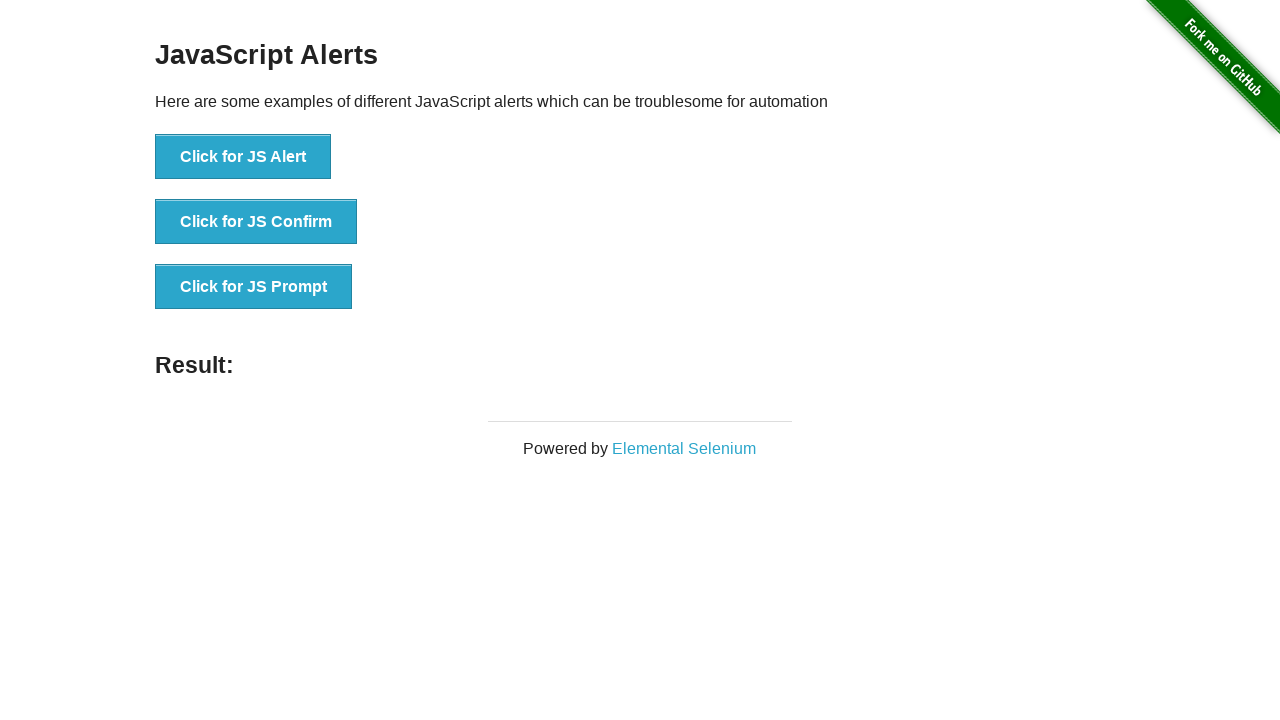

Clicked the 'Click for JS Alert' button to trigger JavaScript alert at (243, 157) on xpath=//button[text()='Click for JS Alert']
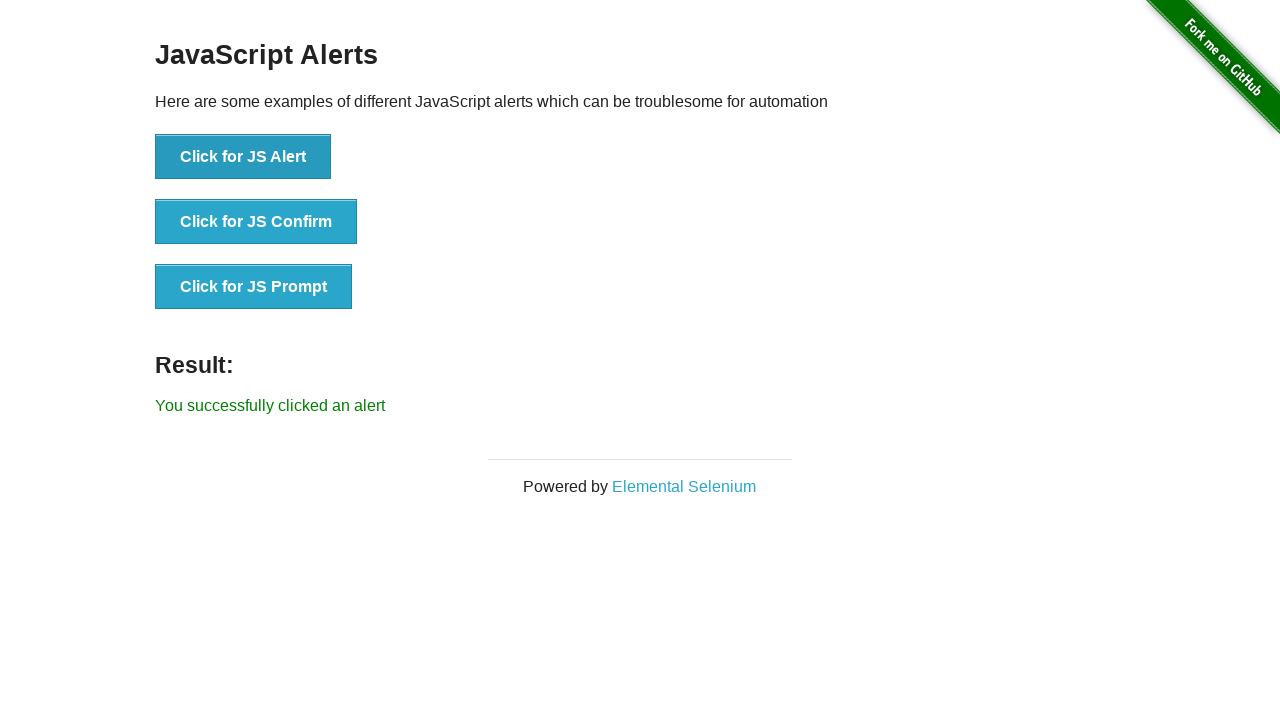

Alert was accepted and result message appeared on page
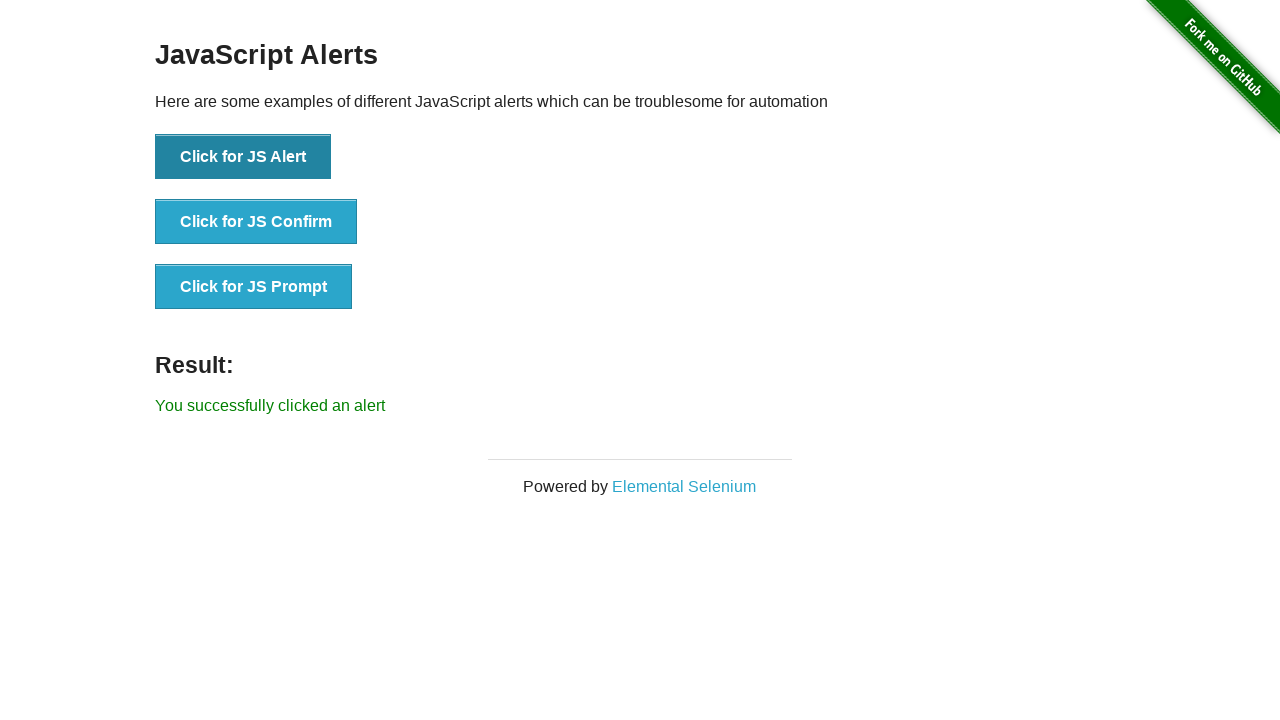

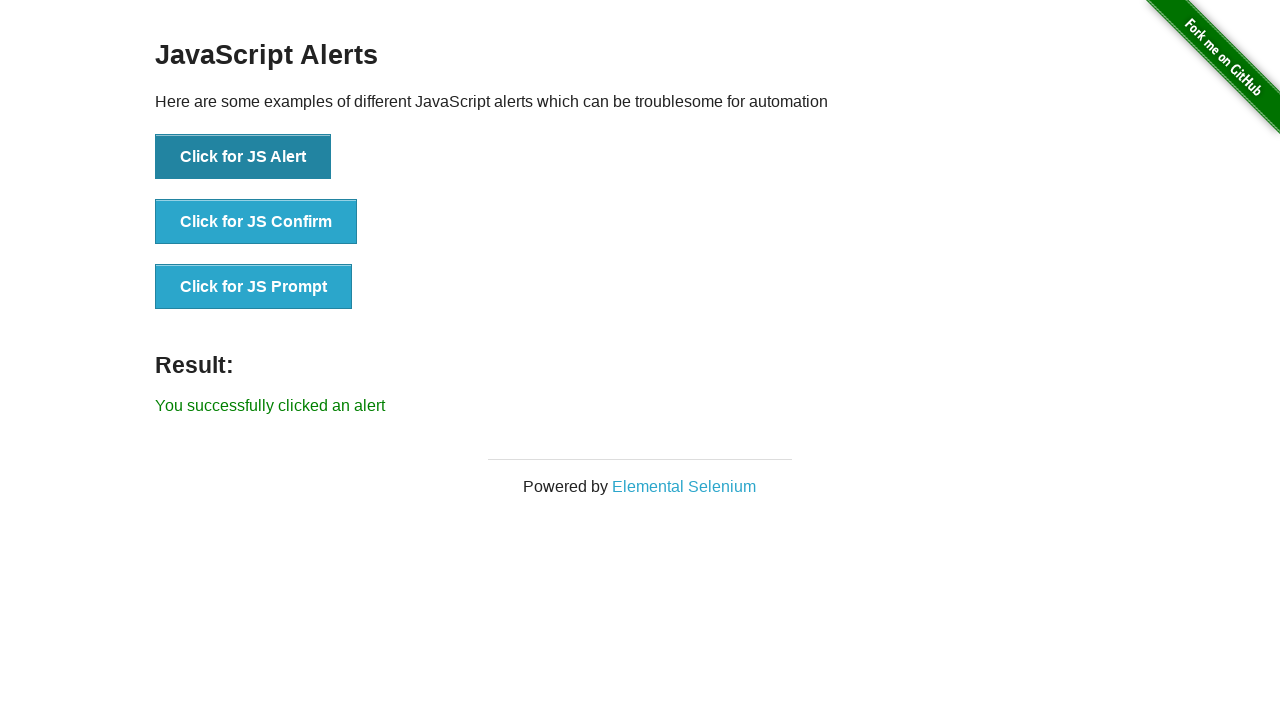